Tests a registration form by filling in name, last name, and email fields, then submitting the form and verifying the success message

Starting URL: http://suninjuly.github.io/registration1.html

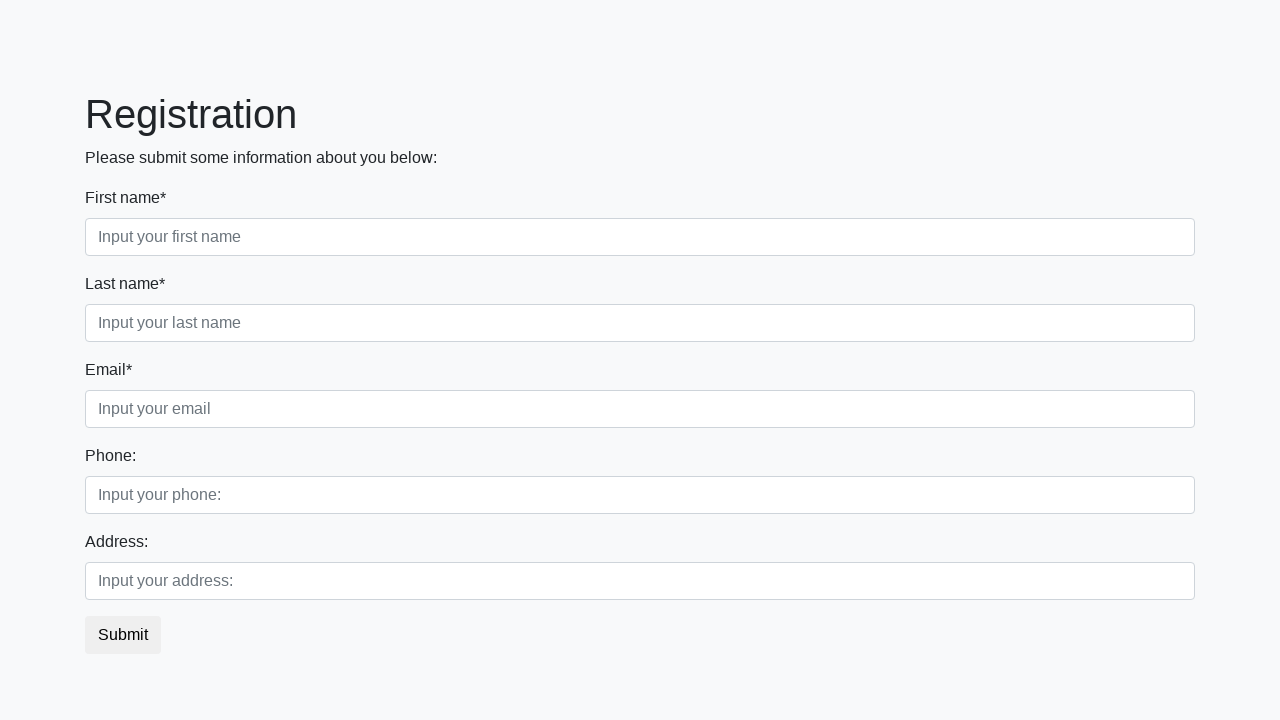

Filled first name field with 'John' on body > div > form > div.first_block > div.form-group.first_class > input
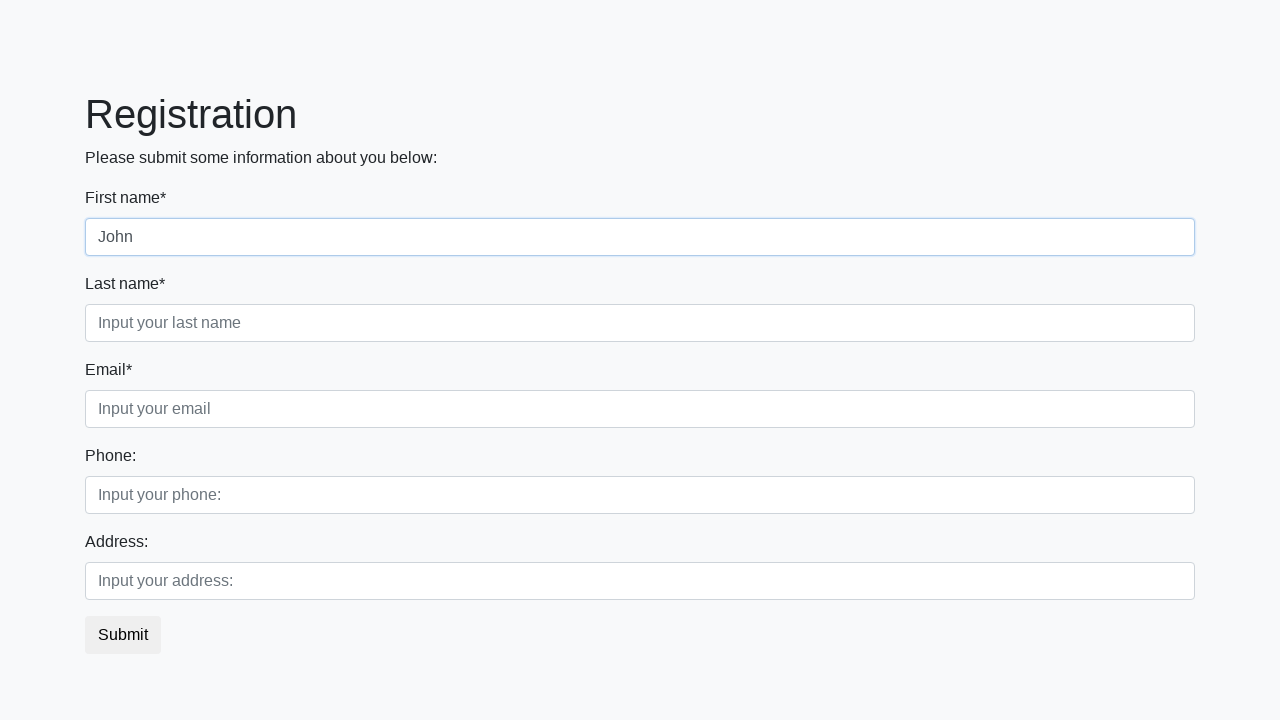

Filled last name field with 'Smith' on body > div > form > div.first_block > div.form-group.second_class > input
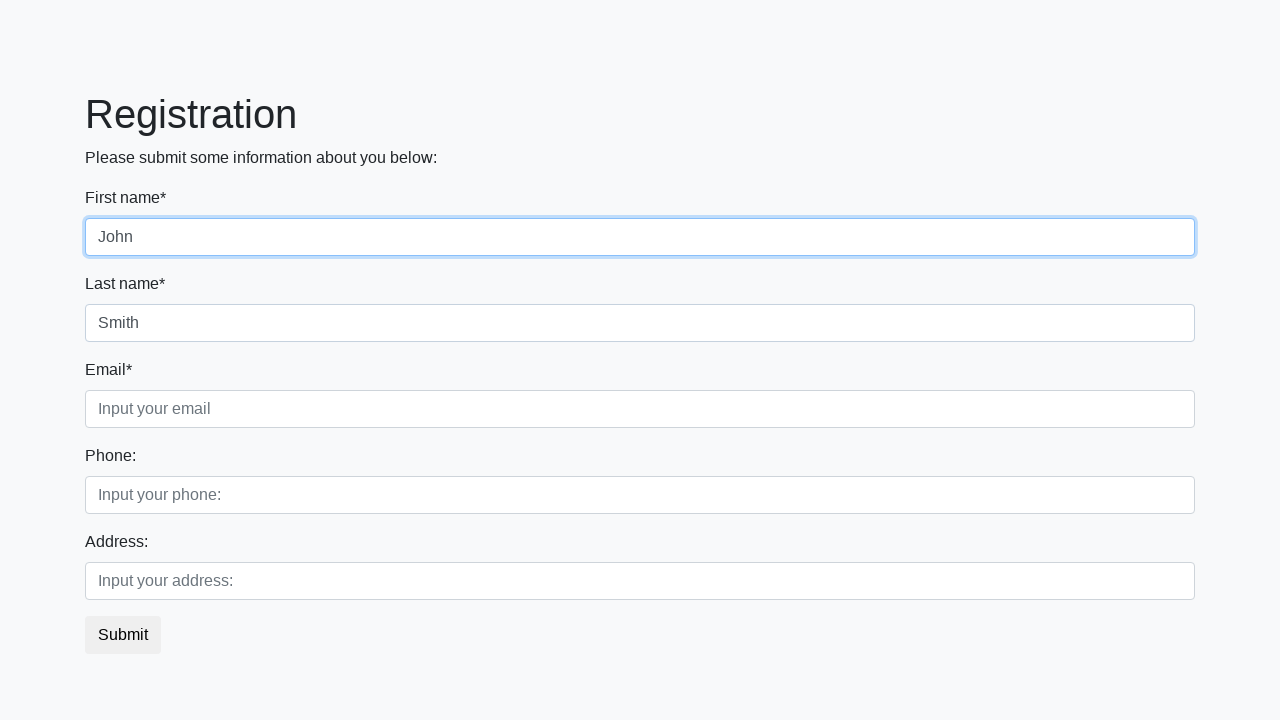

Filled email field with 'john.smith@example.com' on body > div > form > div.first_block > div.form-group.third_class > input
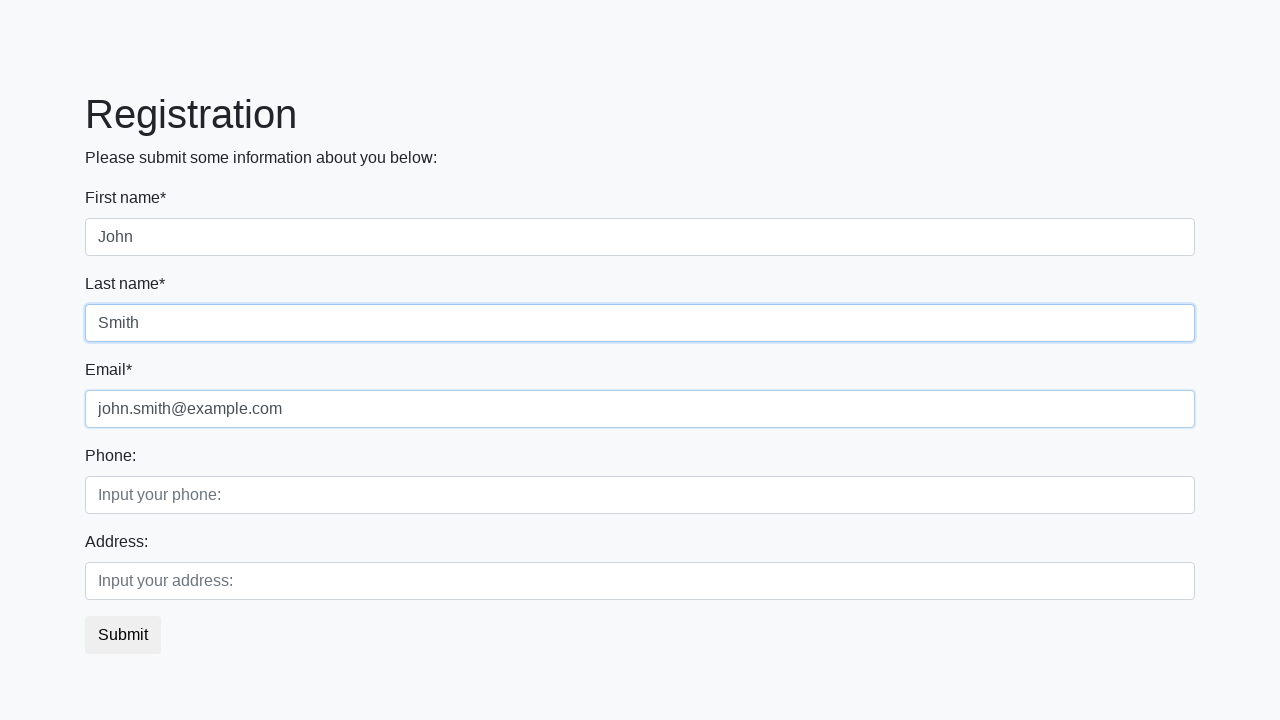

Clicked submit button to register at (123, 635) on button.btn
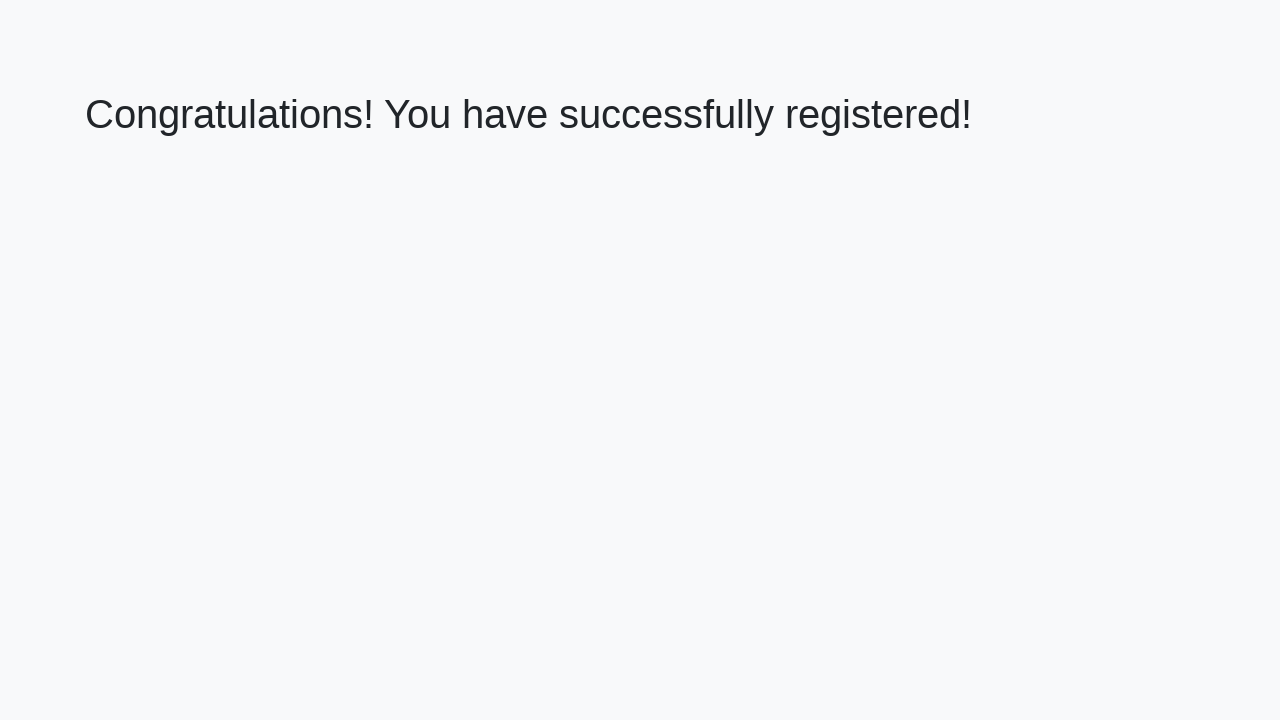

Success message element appeared on page
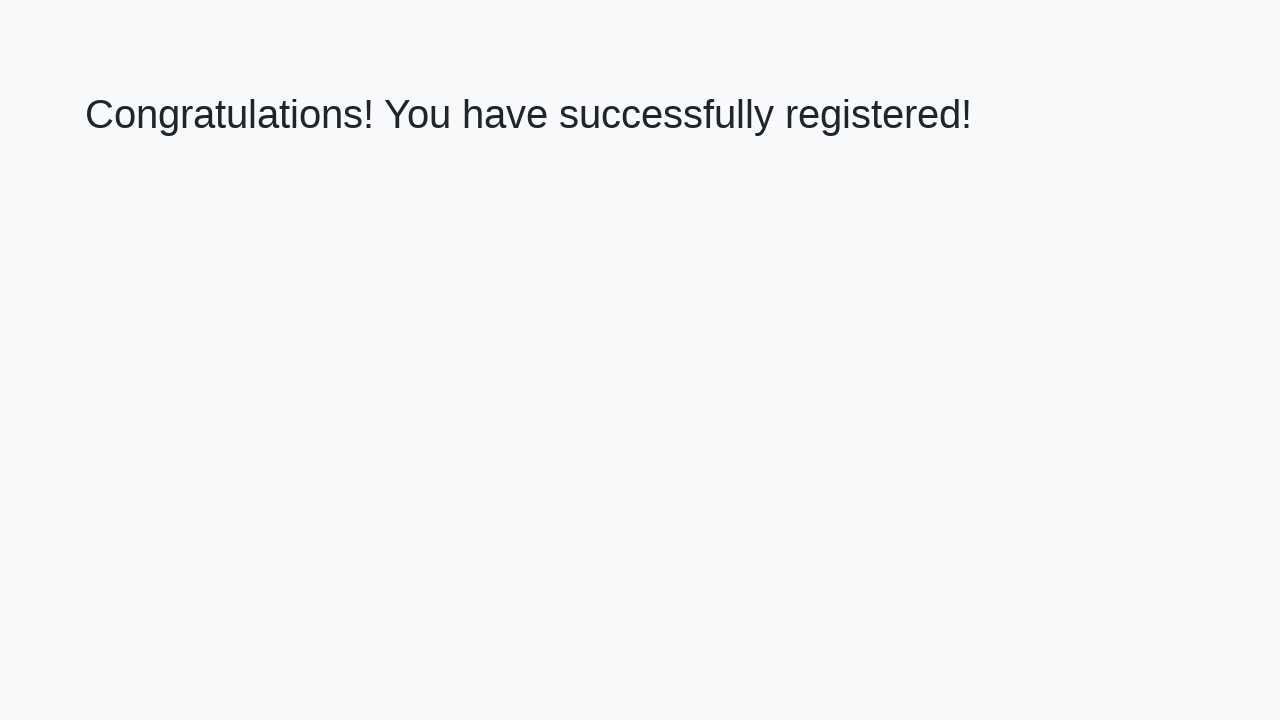

Retrieved success message text
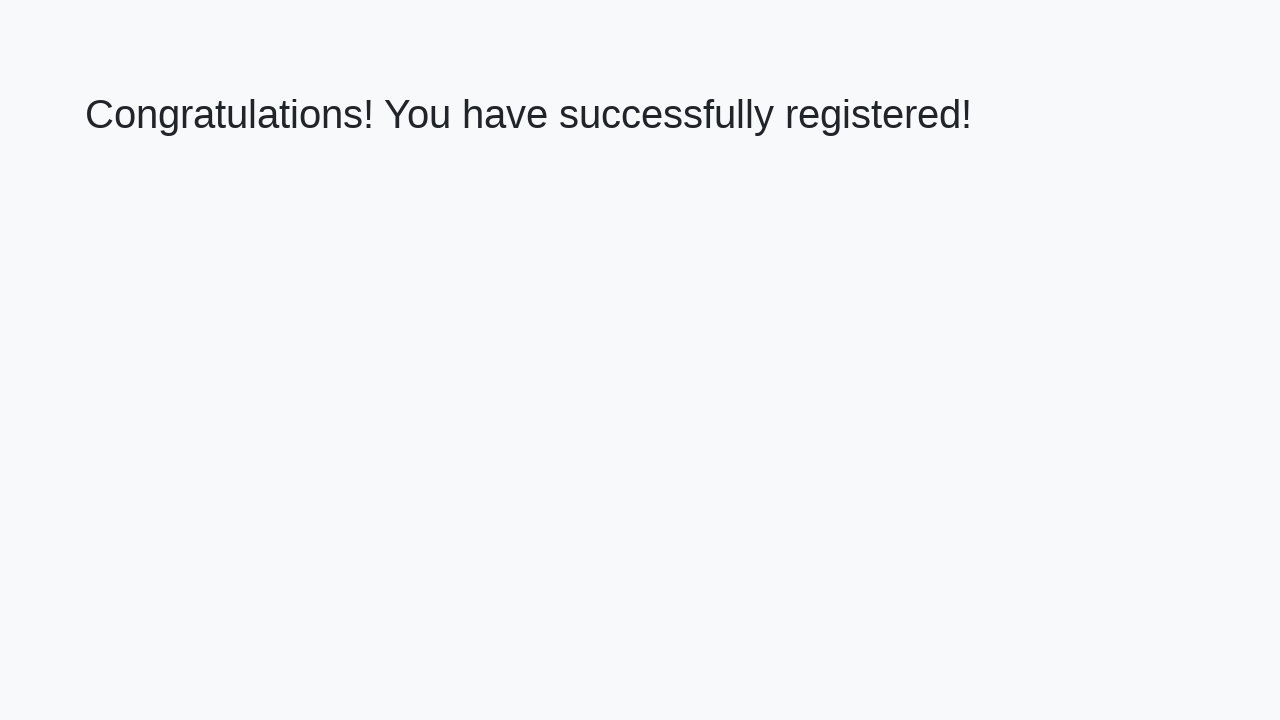

Verified success message: 'Congratulations! You have successfully registered!'
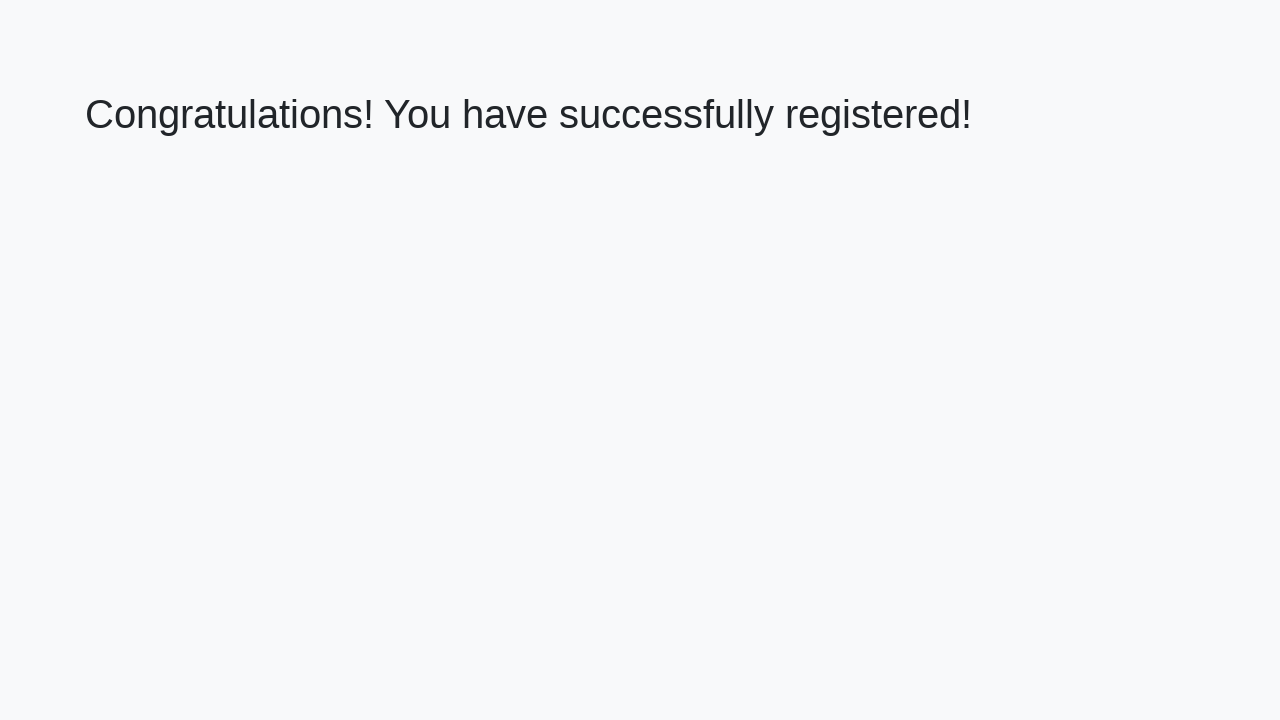

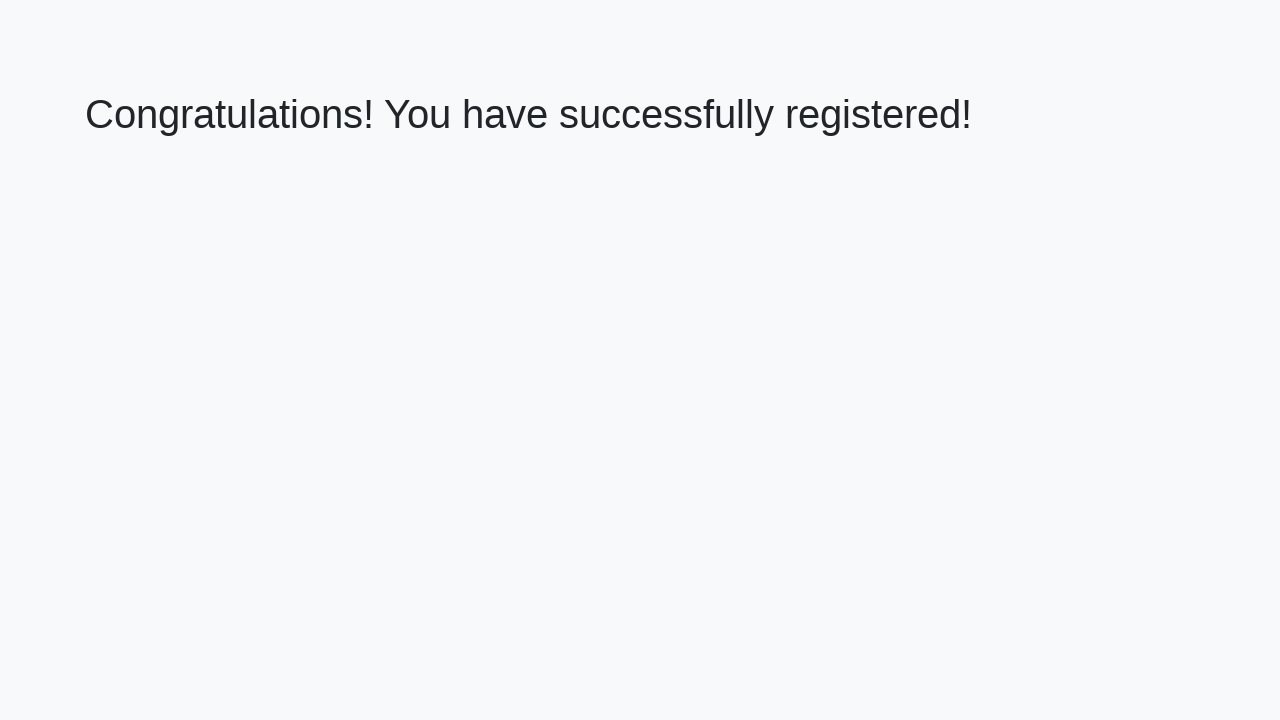